Tests dynamic loading functionality by clicking the start button and waiting for the hidden element to appear

Starting URL: https://the-internet.herokuapp.com/dynamic_loading/1

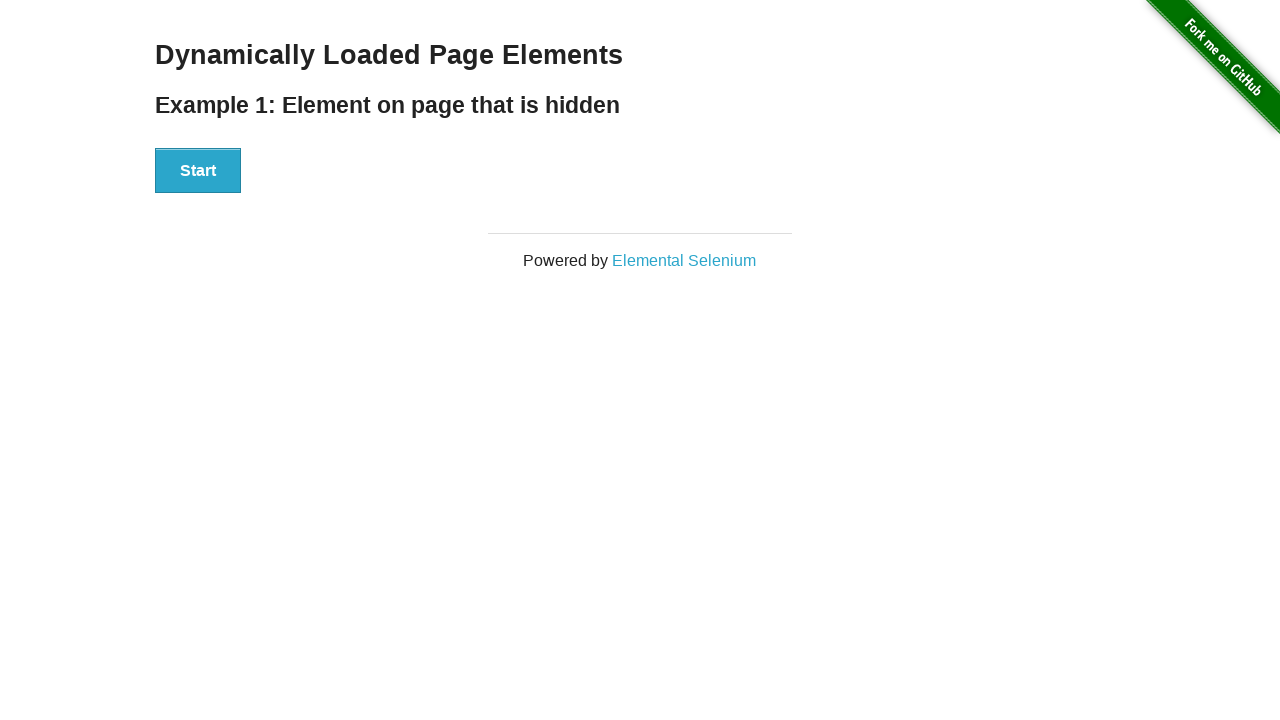

Clicked the start button to begin dynamic loading at (198, 171) on #start button
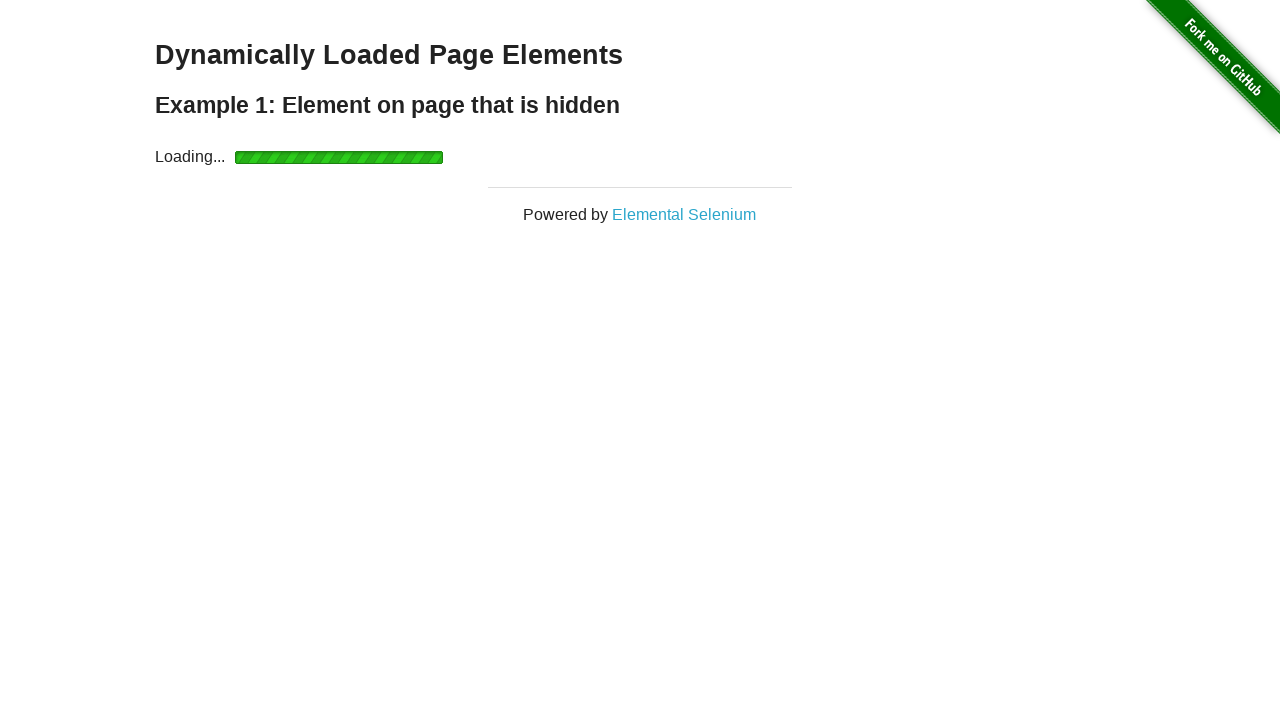

Hidden element appeared after dynamic loading completed
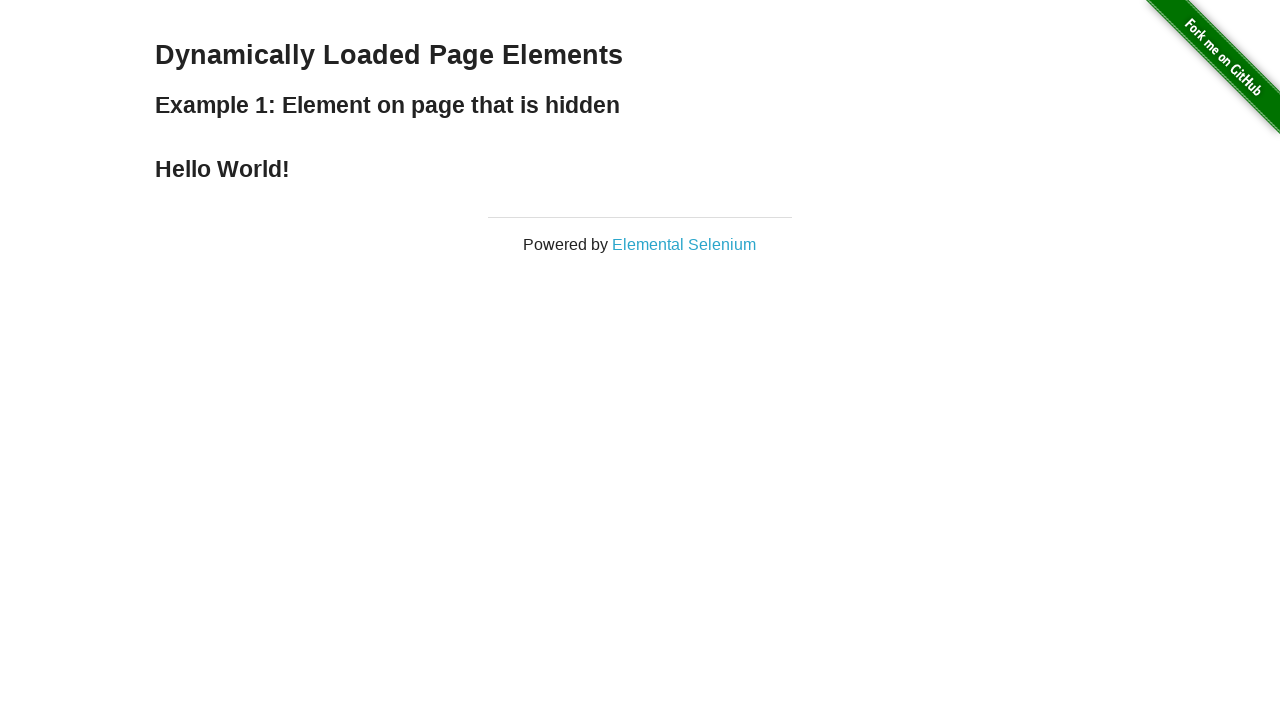

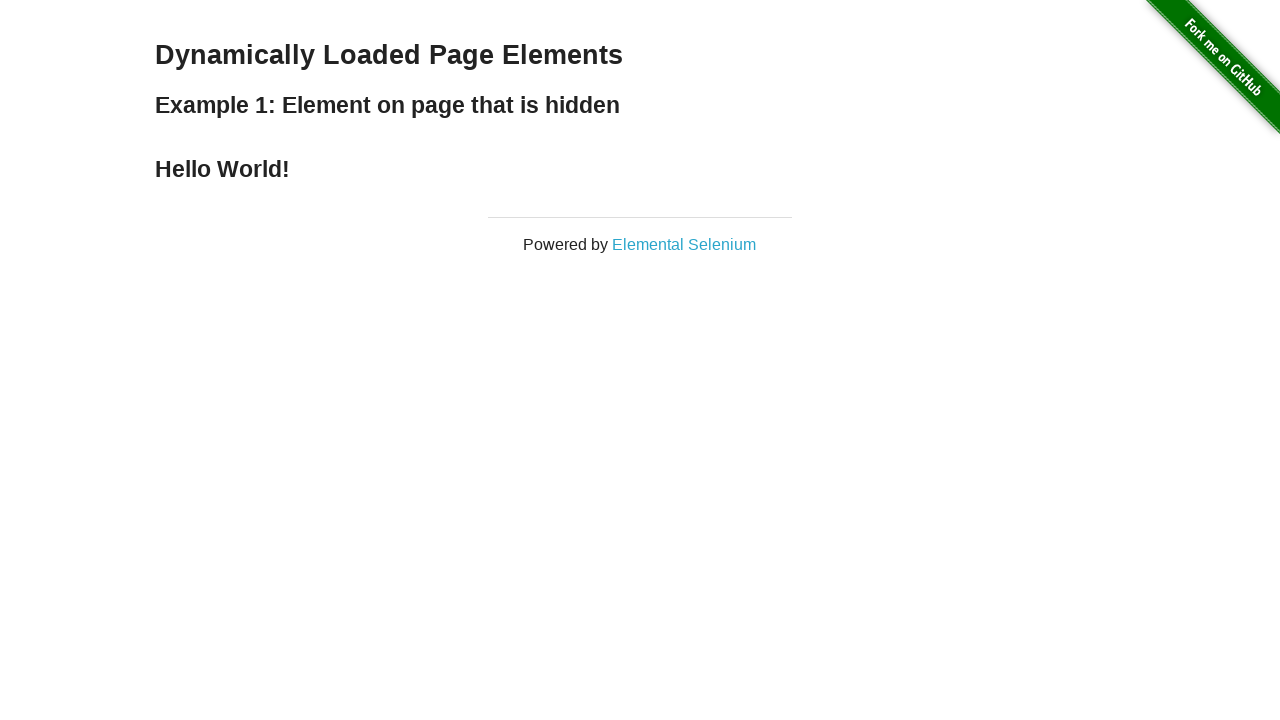